Tests context menu functionality by navigating to the context menu page, right-clicking on the designated area, and verifying the alert message appears.

Starting URL: http://the-internet.herokuapp.com

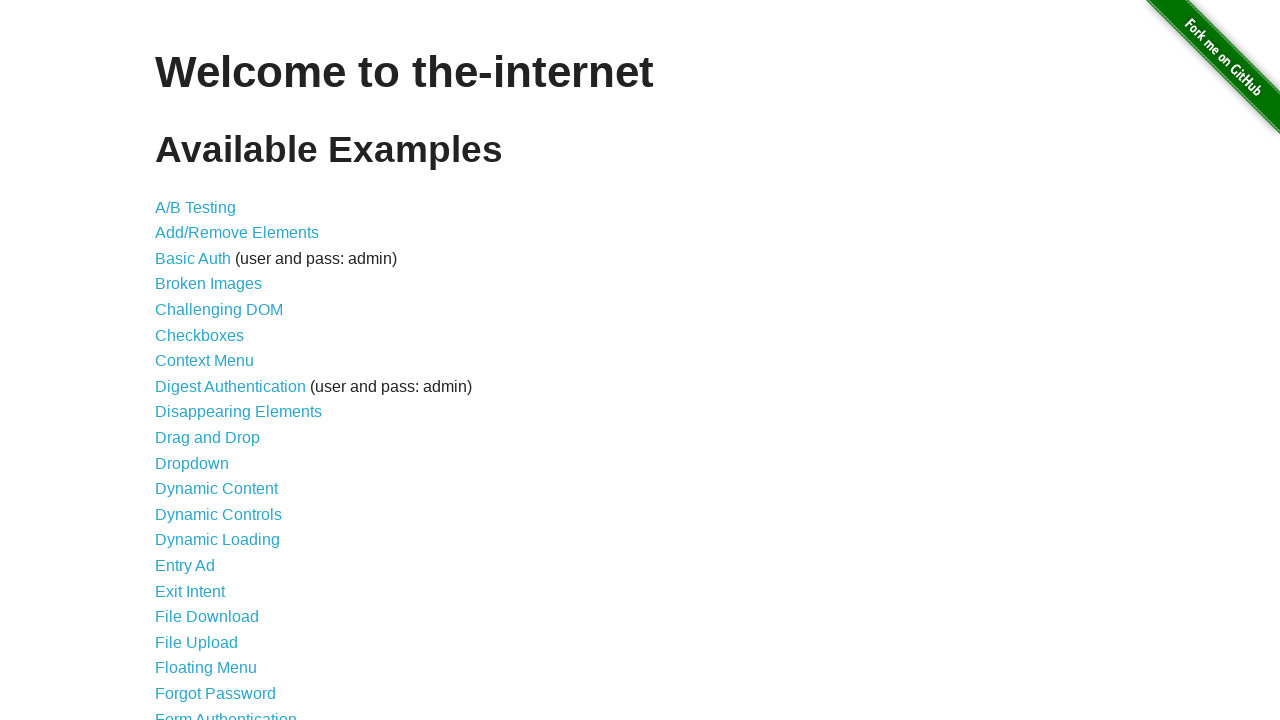

Clicked on the Context Menu link at (204, 361) on a[href='/context_menu']
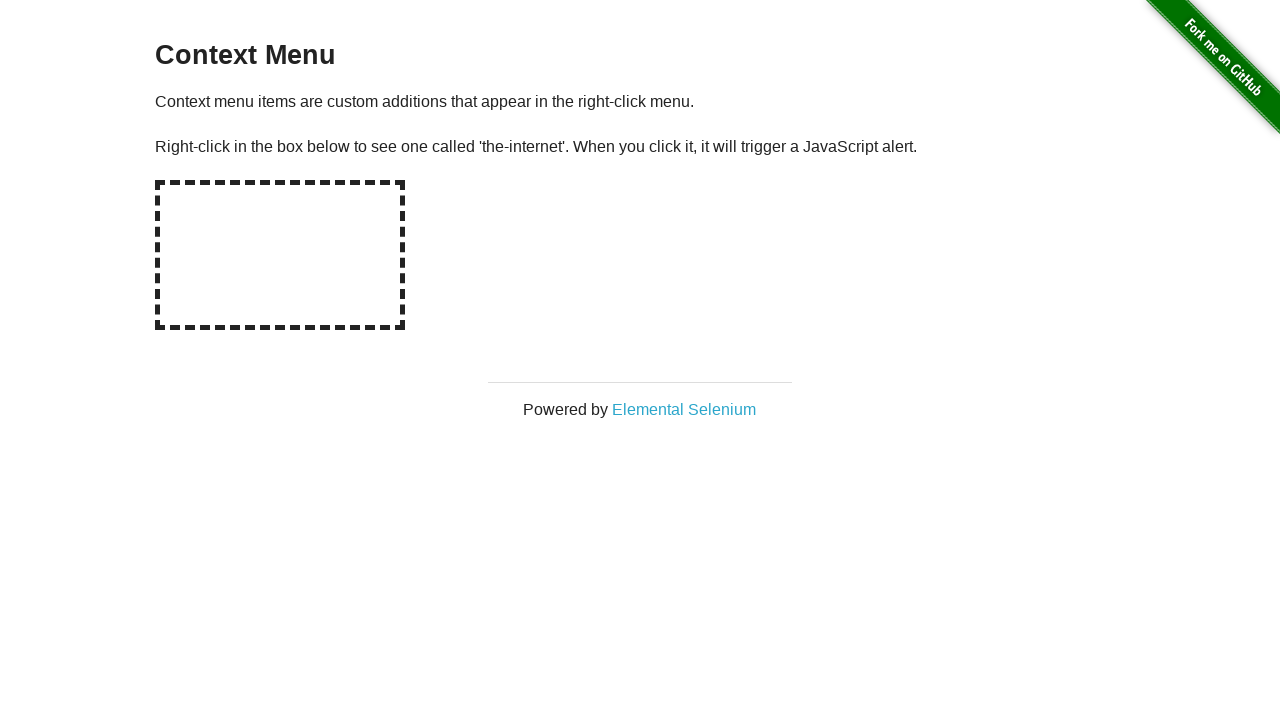

Hot-spot element loaded and ready
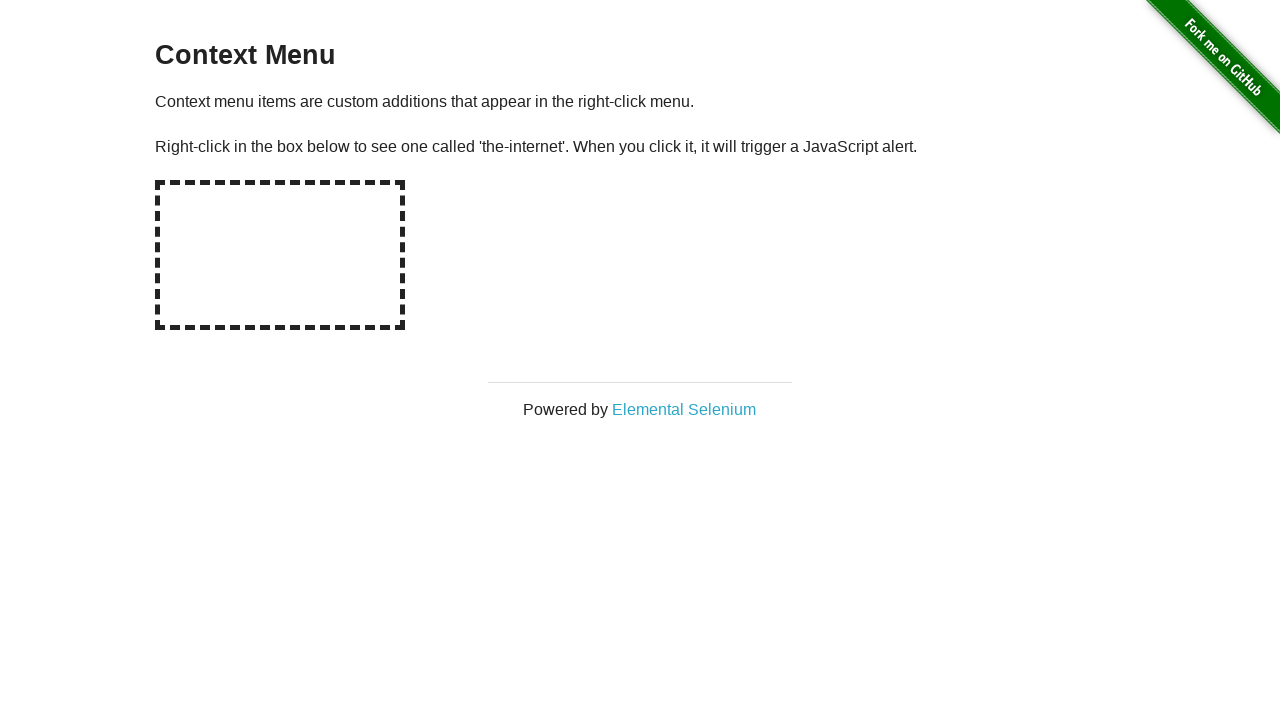

Right-clicked on the hot-spot element to trigger context menu at (280, 255) on #hot-spot
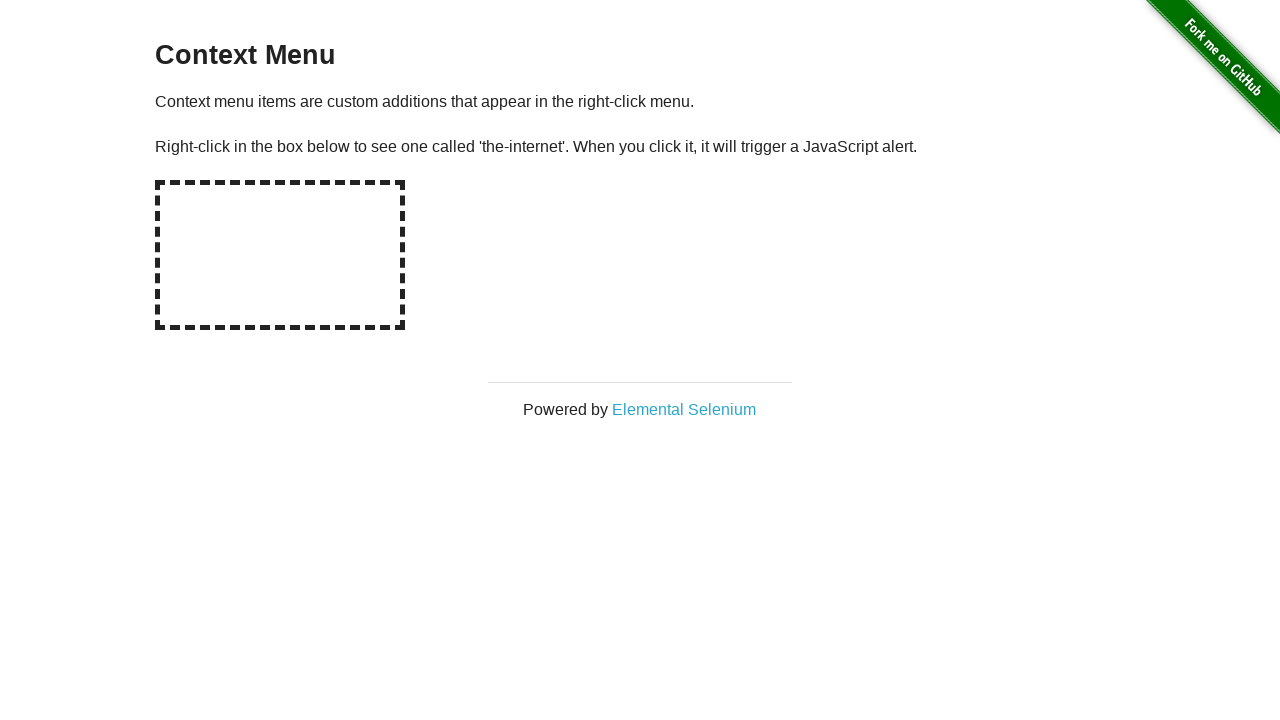

Set up dialog handler to accept alert
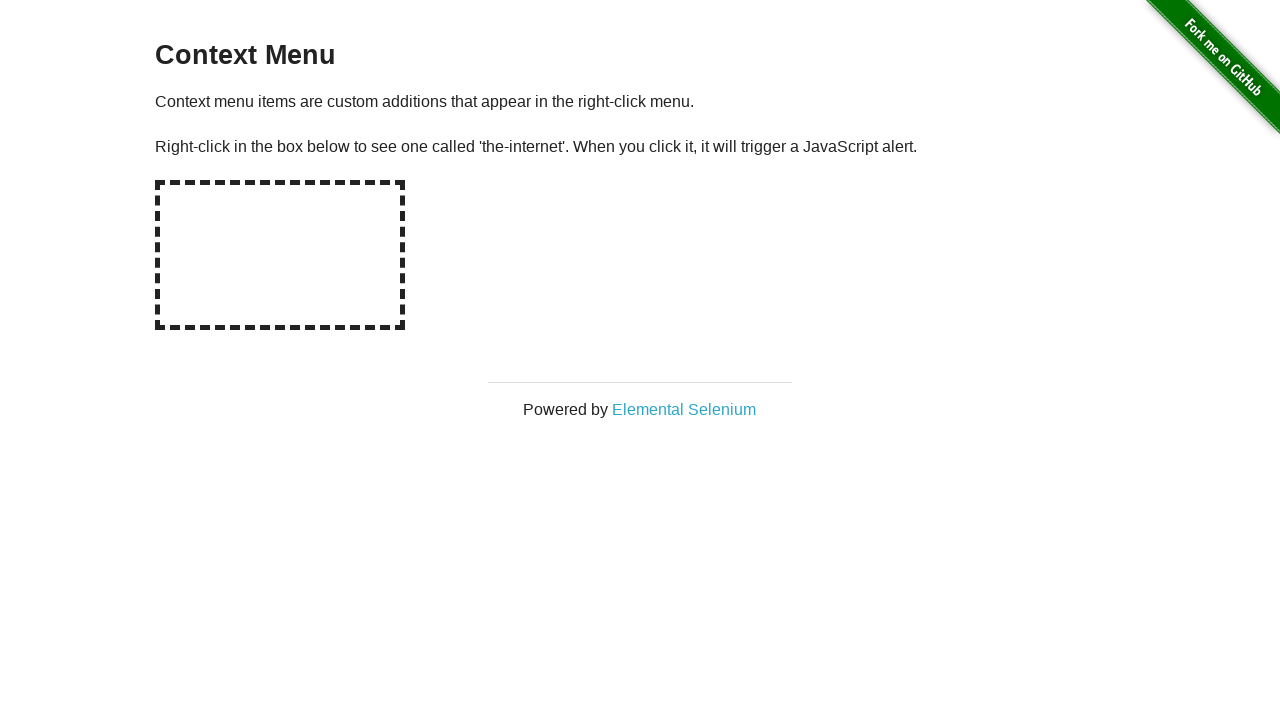

Waited for alert to appear and be handled
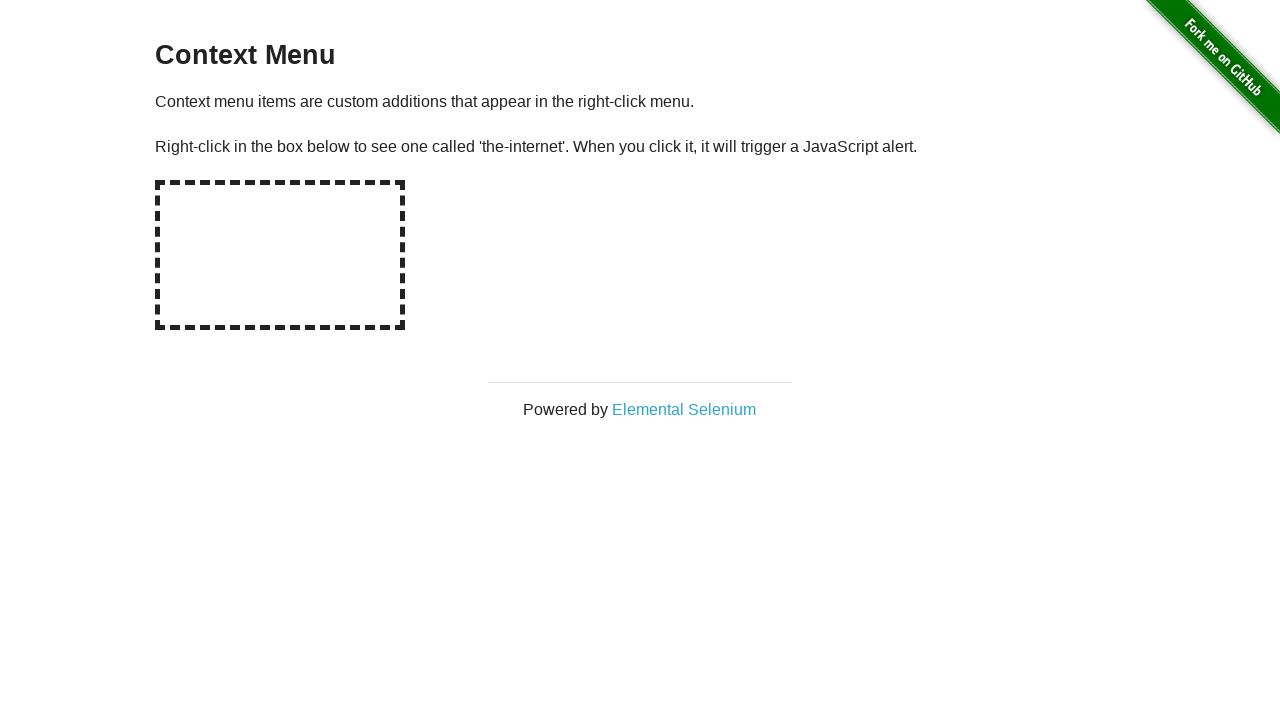

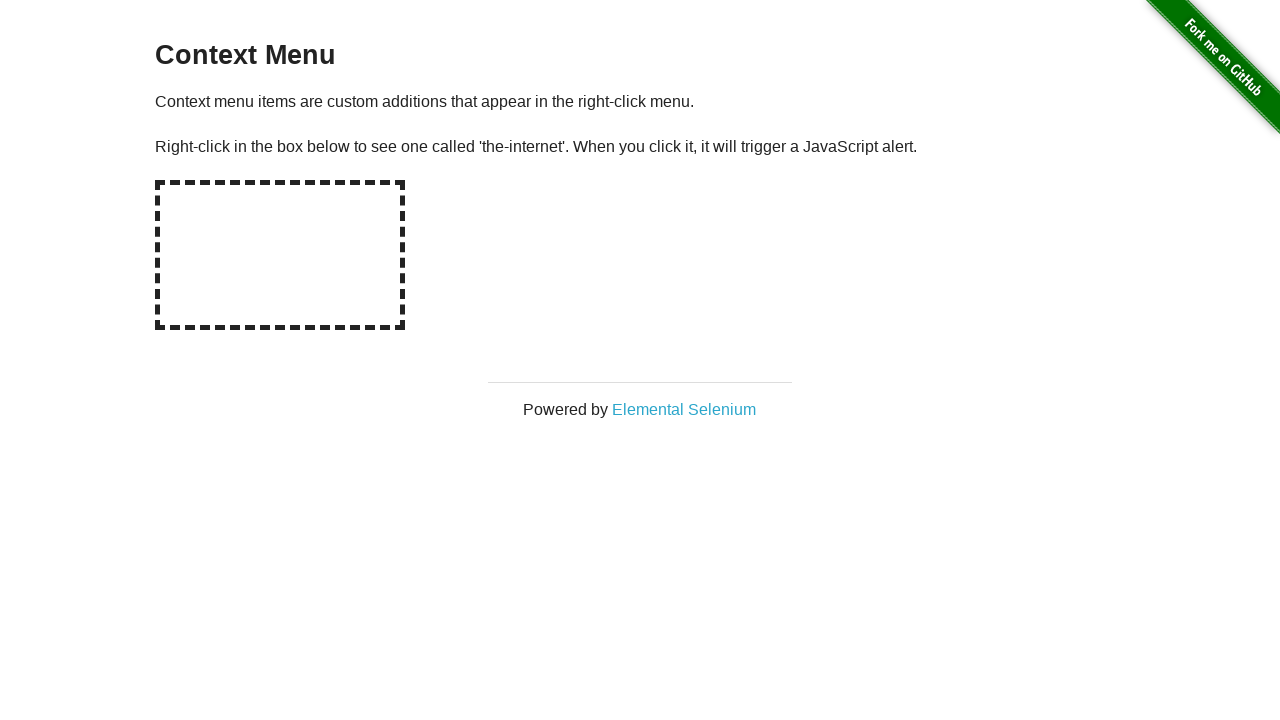